Tests handling a delayed alert that appears after a timer

Starting URL: https://demoqa.com/alerts

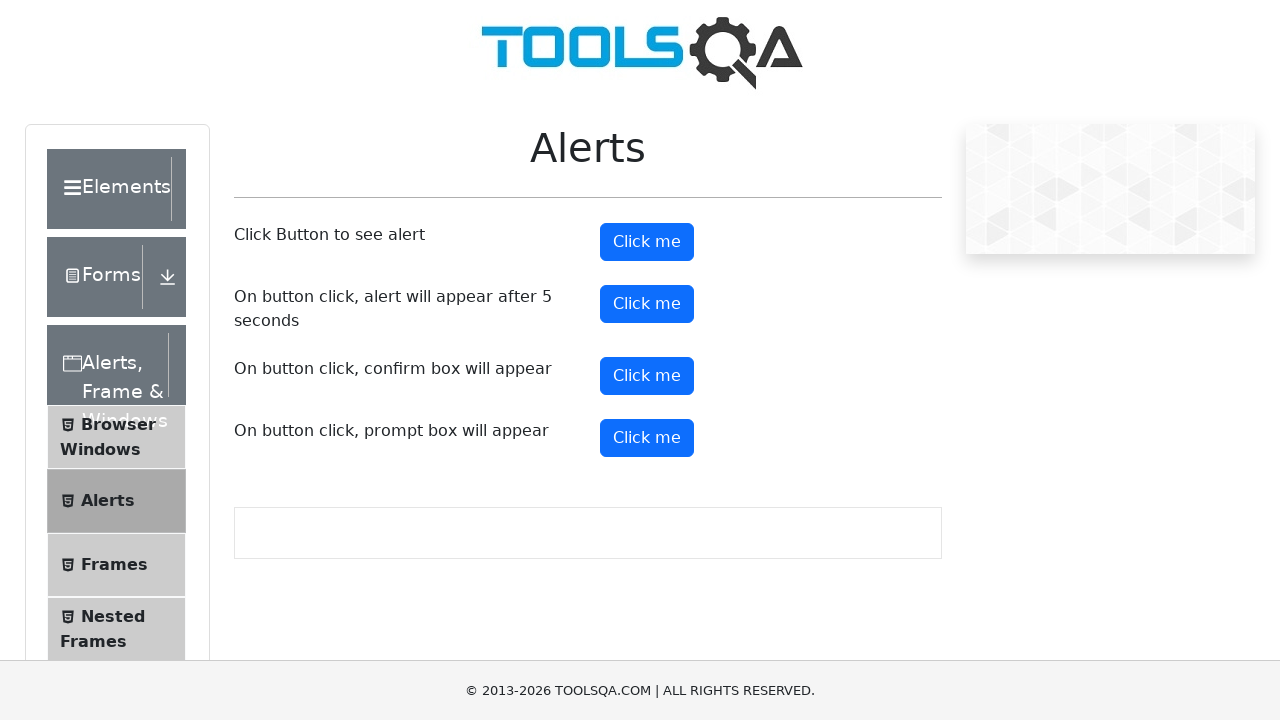

Set up dialog handler to automatically accept alerts
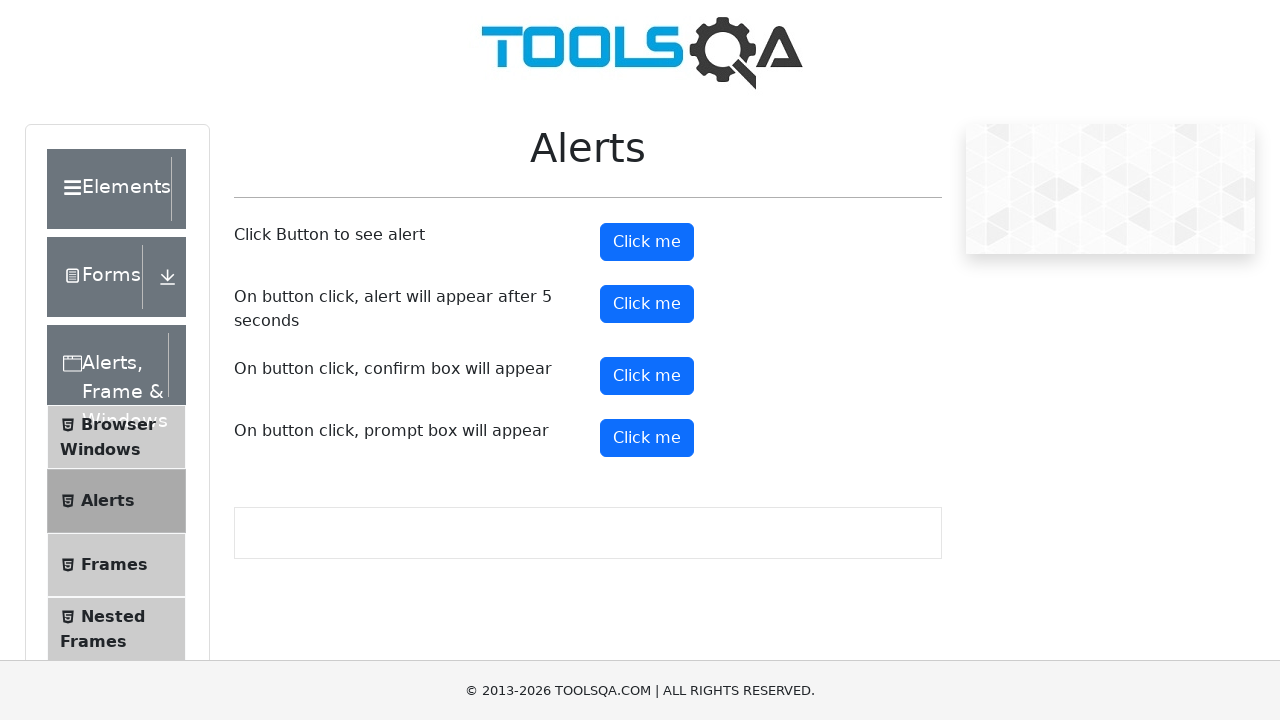

Clicked button to trigger delayed alert at (647, 304) on #timerAlertButton
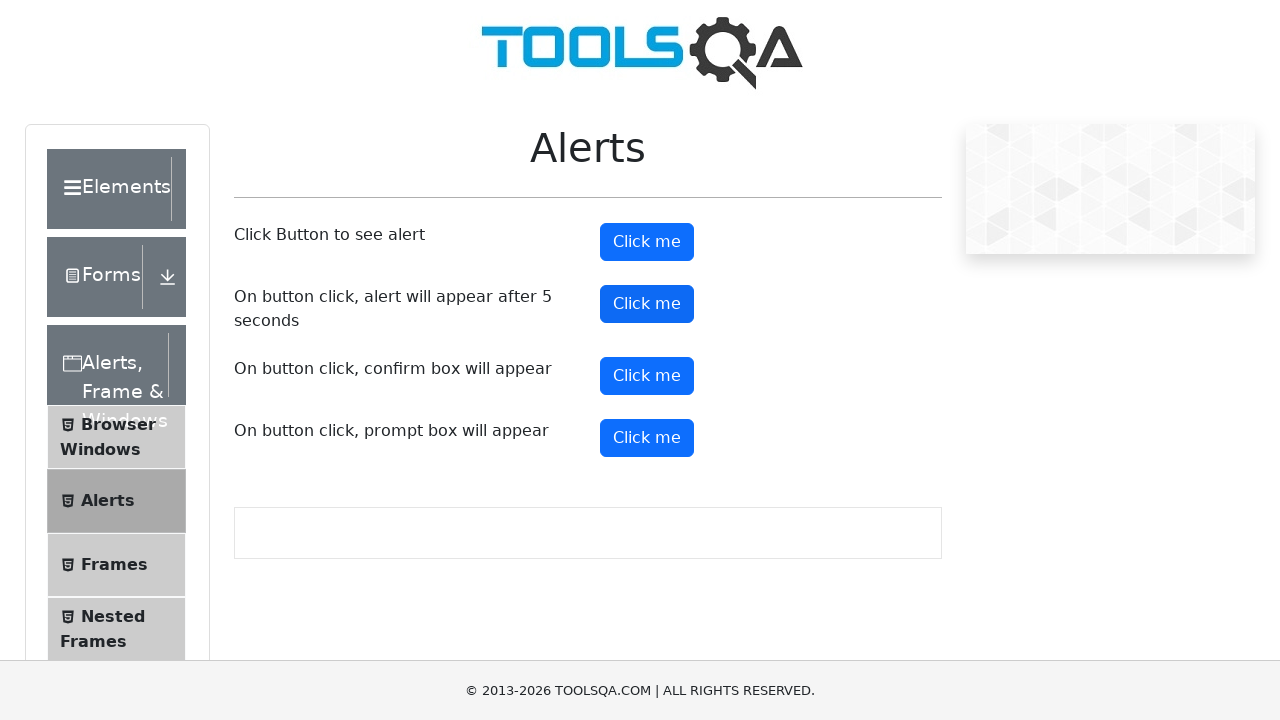

Waited 5.5 seconds for delayed alert to appear and be handled
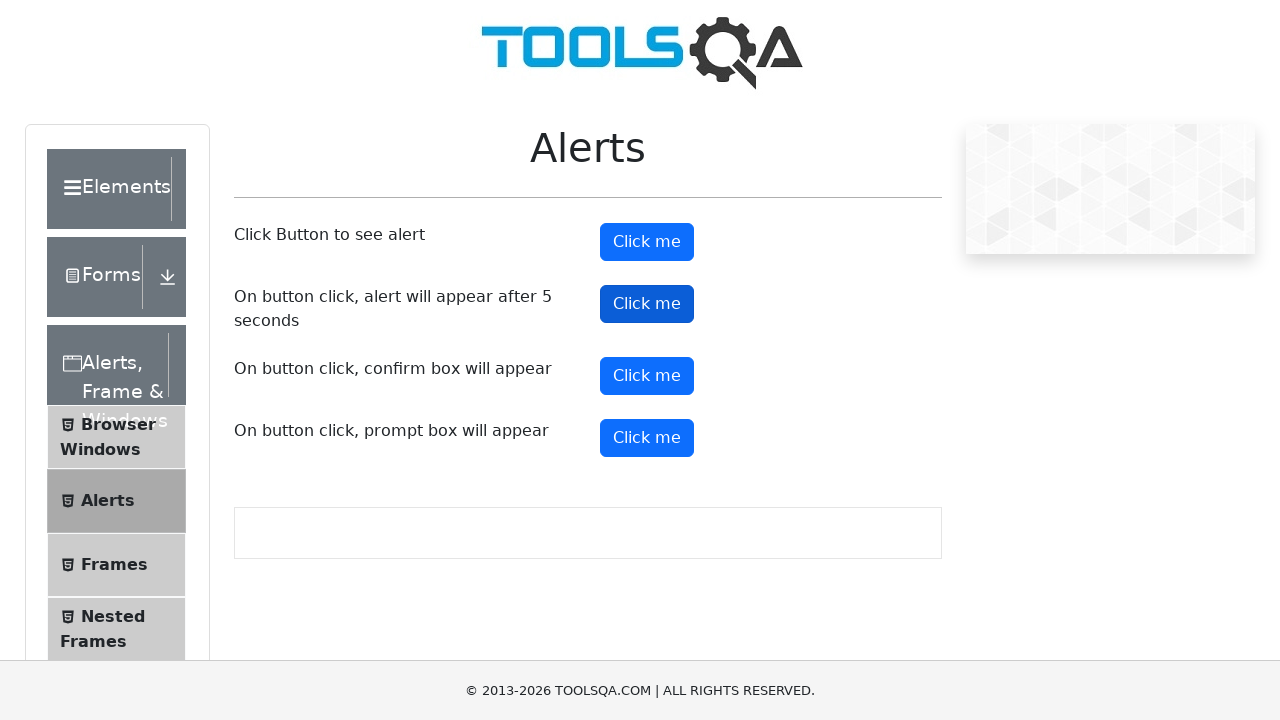

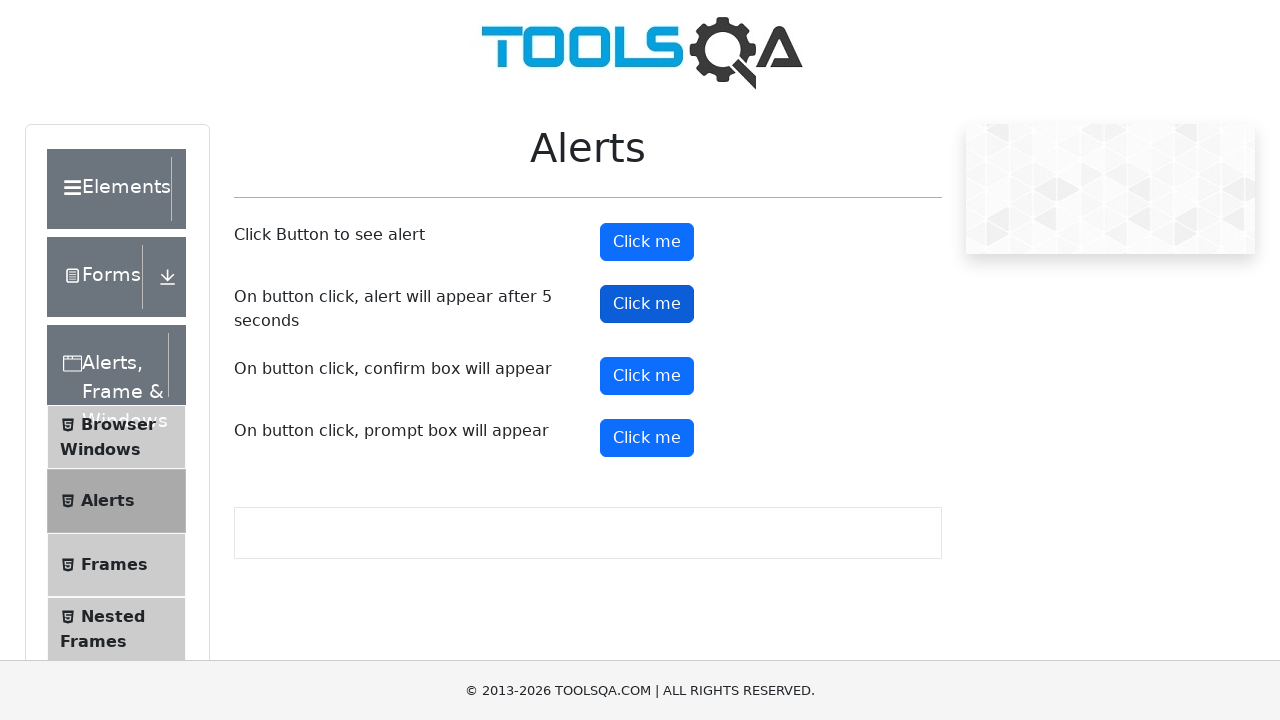